Navigates to AutoTrader website and waits for the page to load

Starting URL: http://www.autotrader.com/

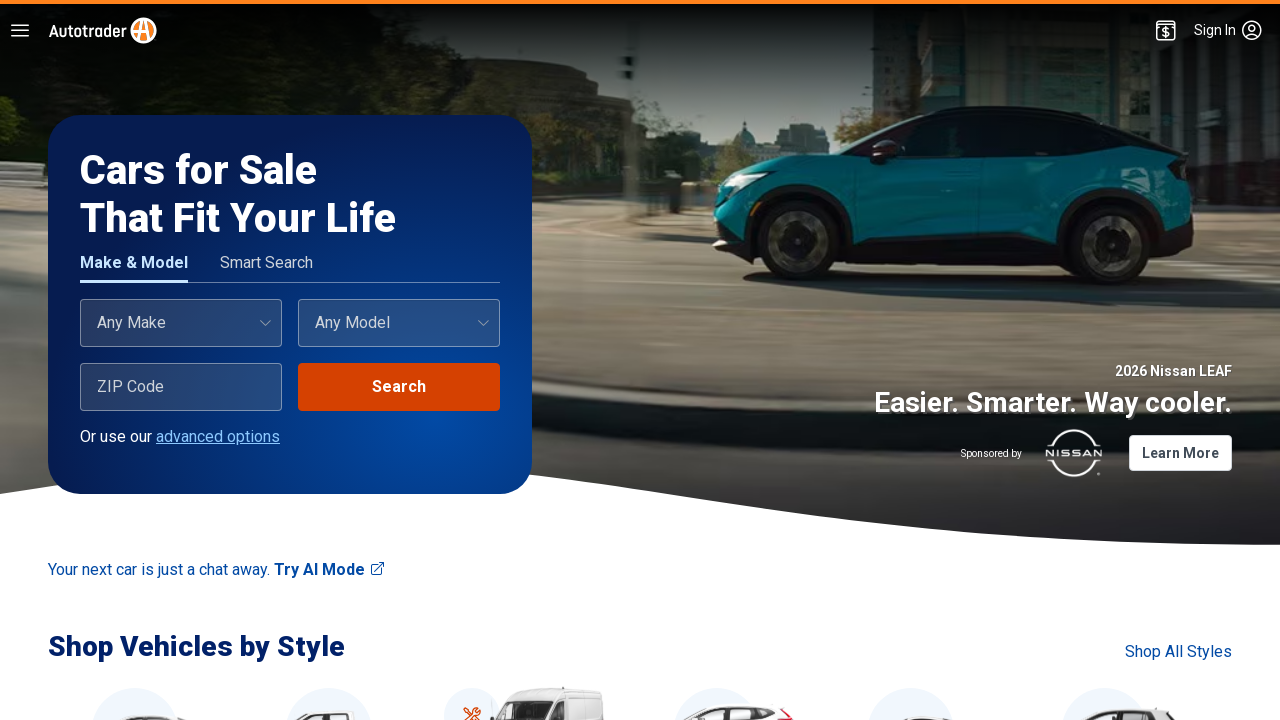

Waited 6 seconds for AutoTrader page to fully load
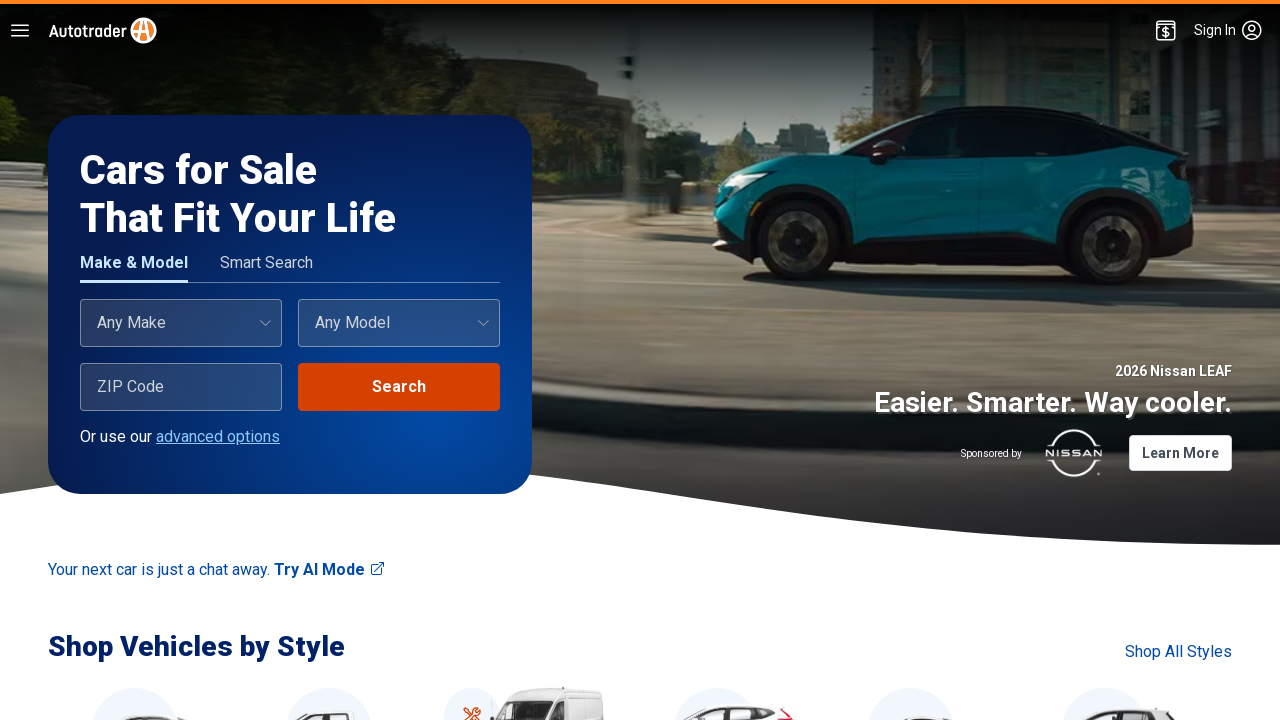

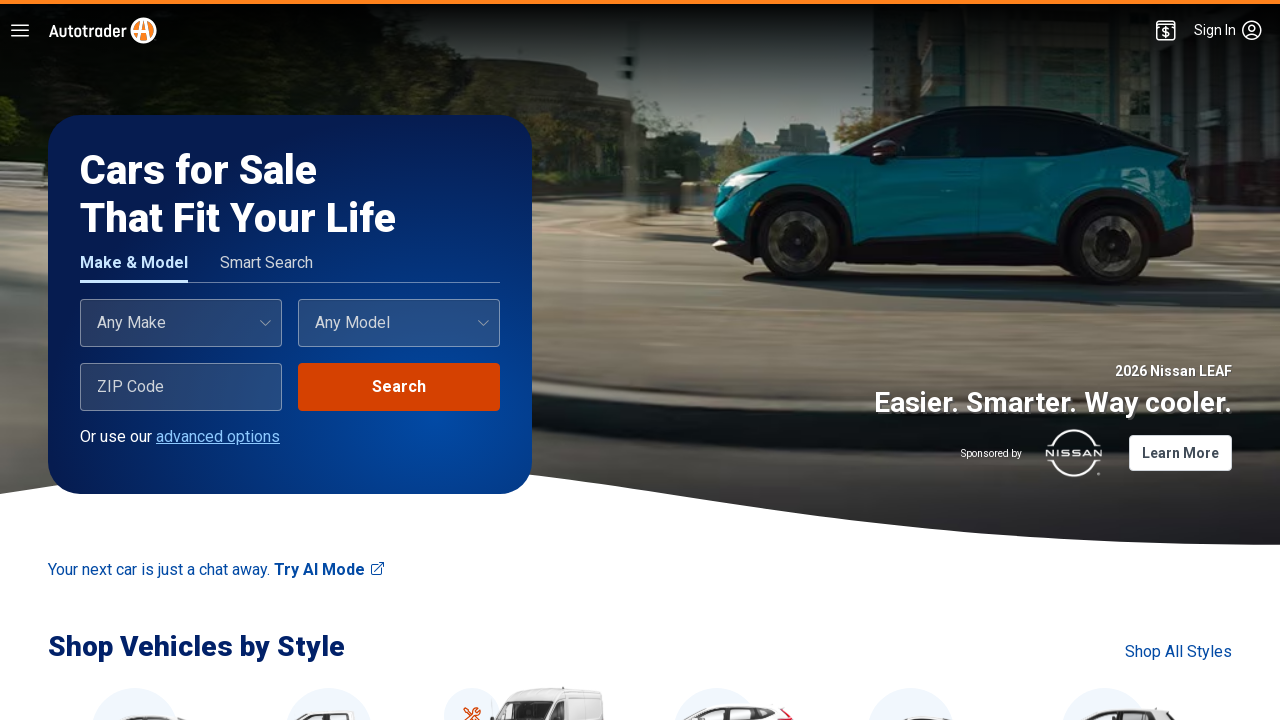